Tests that a todo item is removed when edited to an empty string

Starting URL: https://demo.playwright.dev/todomvc

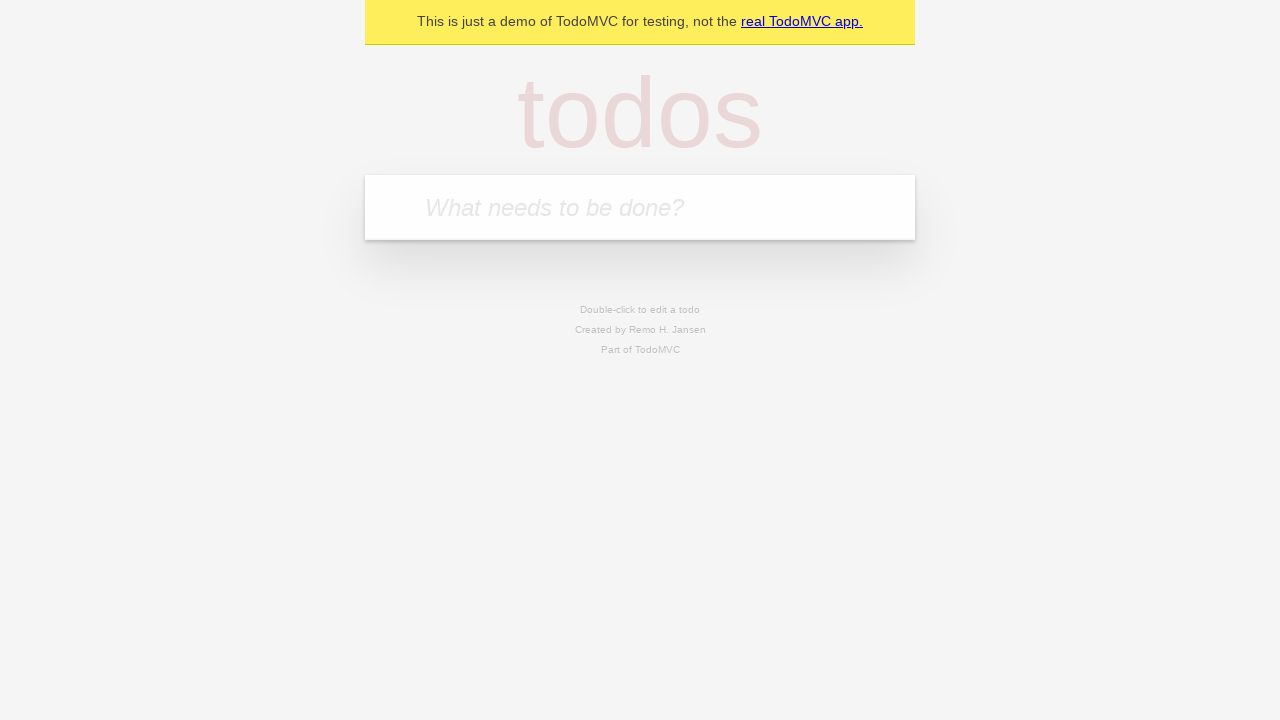

Filled todo input with 'buy some cheese' on internal:attr=[placeholder="What needs to be done?"i]
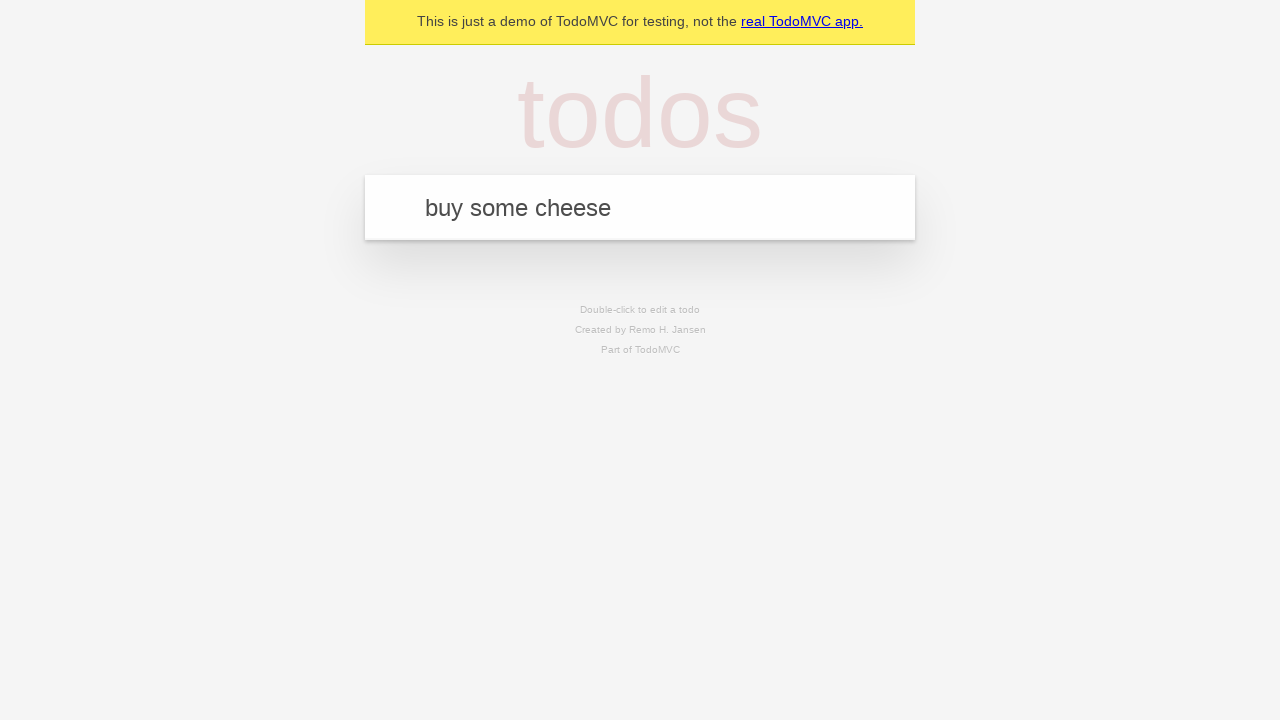

Pressed Enter to create first todo item on internal:attr=[placeholder="What needs to be done?"i]
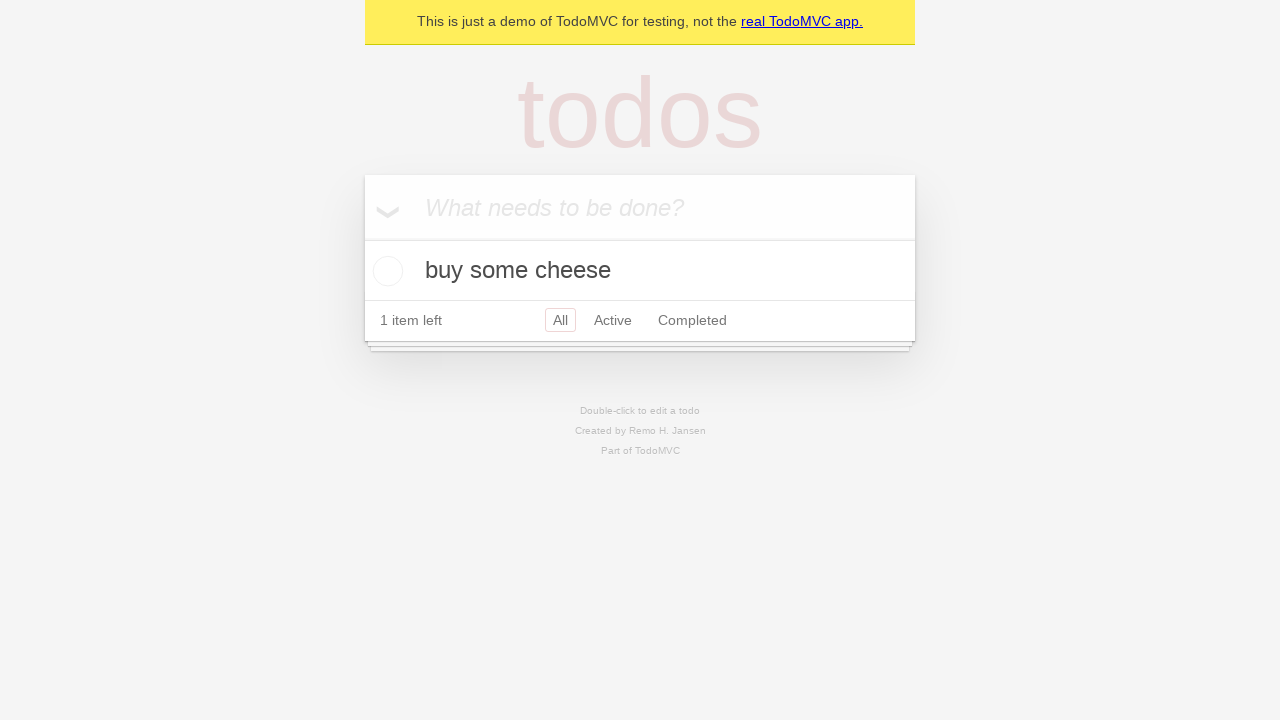

Filled todo input with 'feed the cat' on internal:attr=[placeholder="What needs to be done?"i]
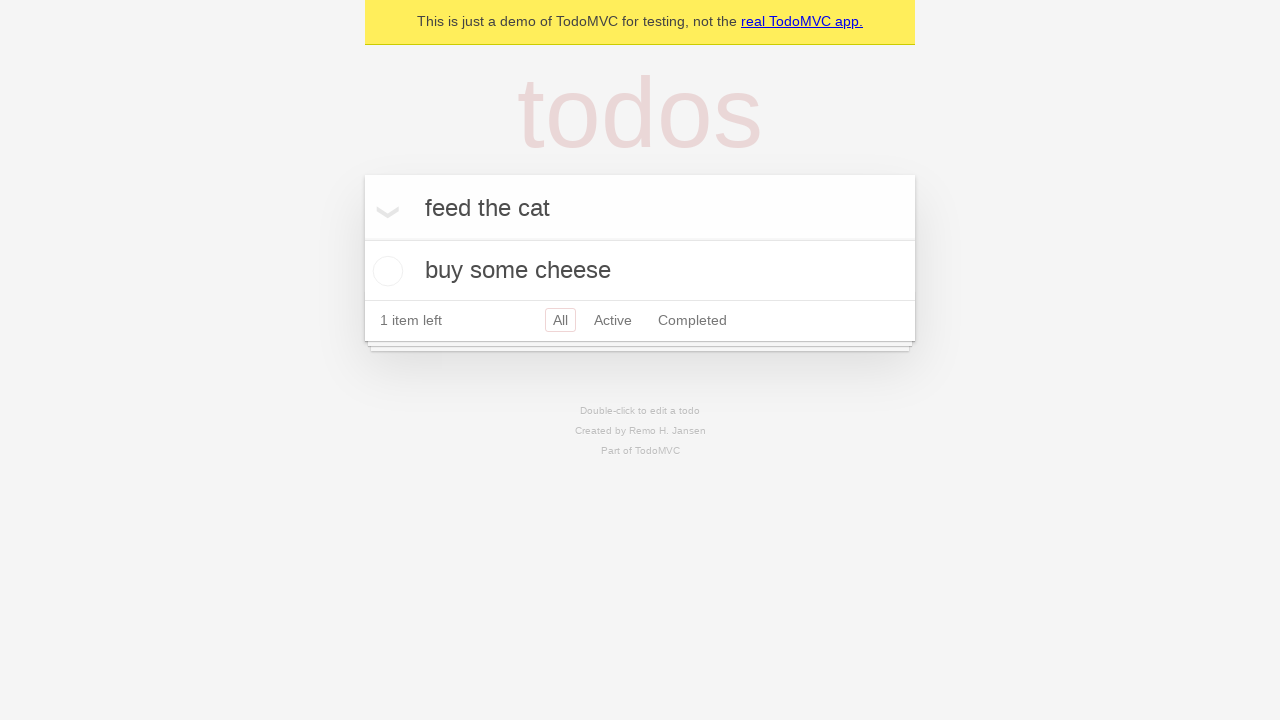

Pressed Enter to create second todo item on internal:attr=[placeholder="What needs to be done?"i]
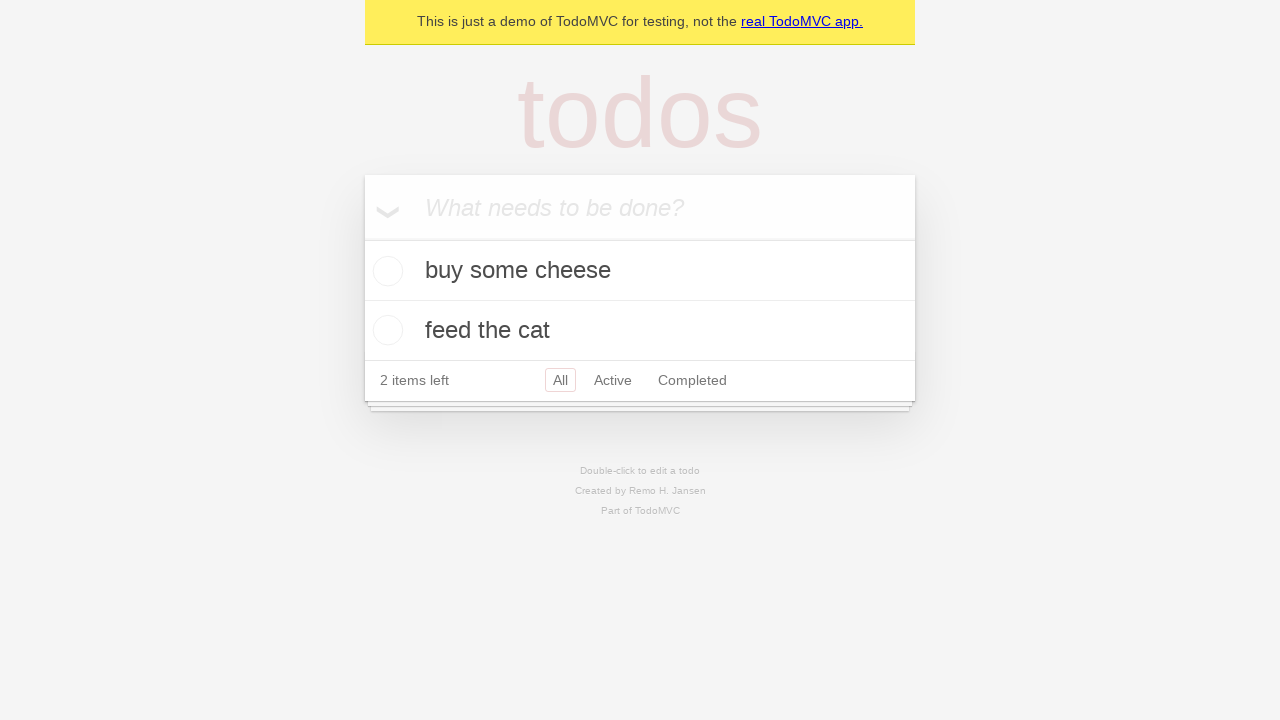

Filled todo input with 'book a doctors appointment' on internal:attr=[placeholder="What needs to be done?"i]
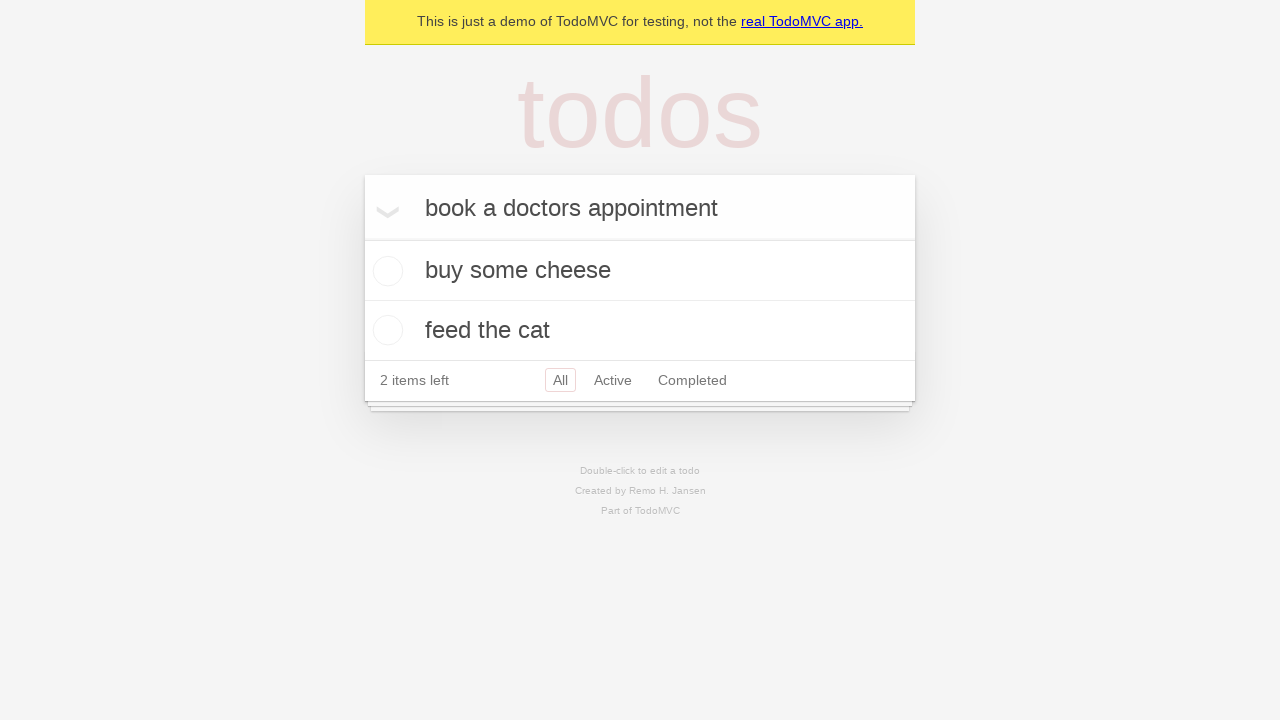

Pressed Enter to create third todo item on internal:attr=[placeholder="What needs to be done?"i]
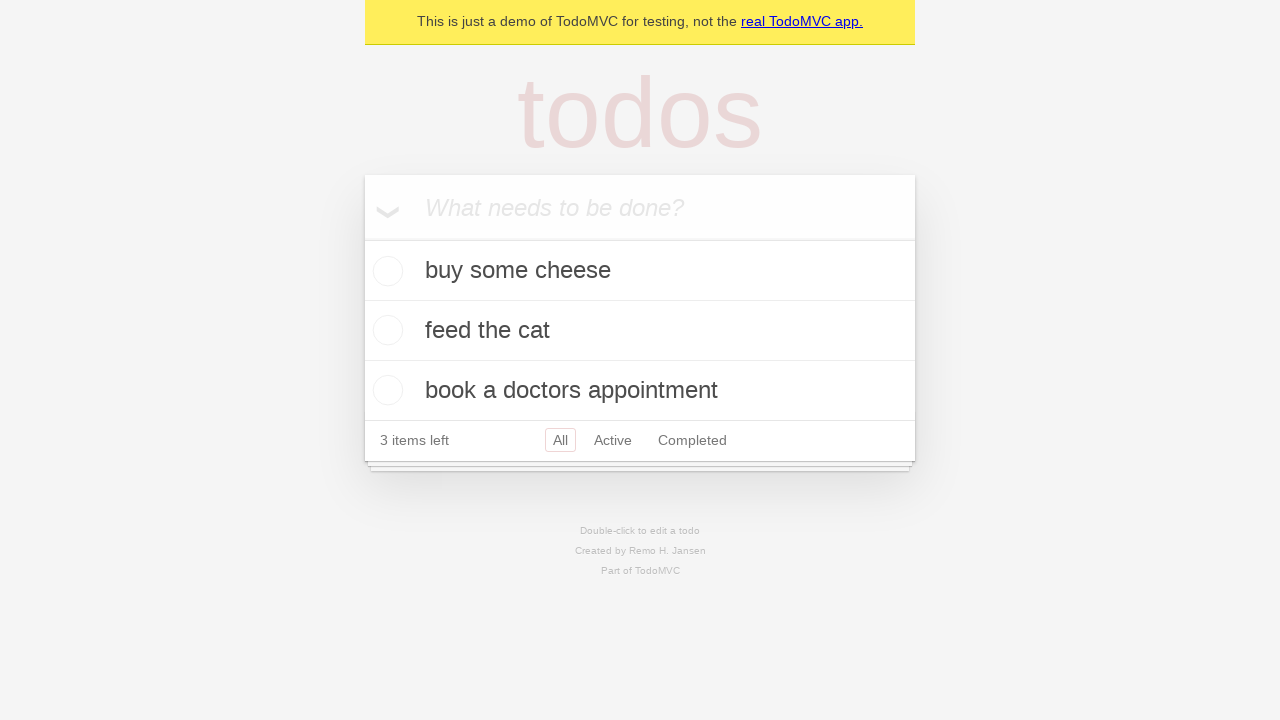

Double-clicked second todo item to enter edit mode at (640, 331) on internal:testid=[data-testid="todo-item"s] >> nth=1
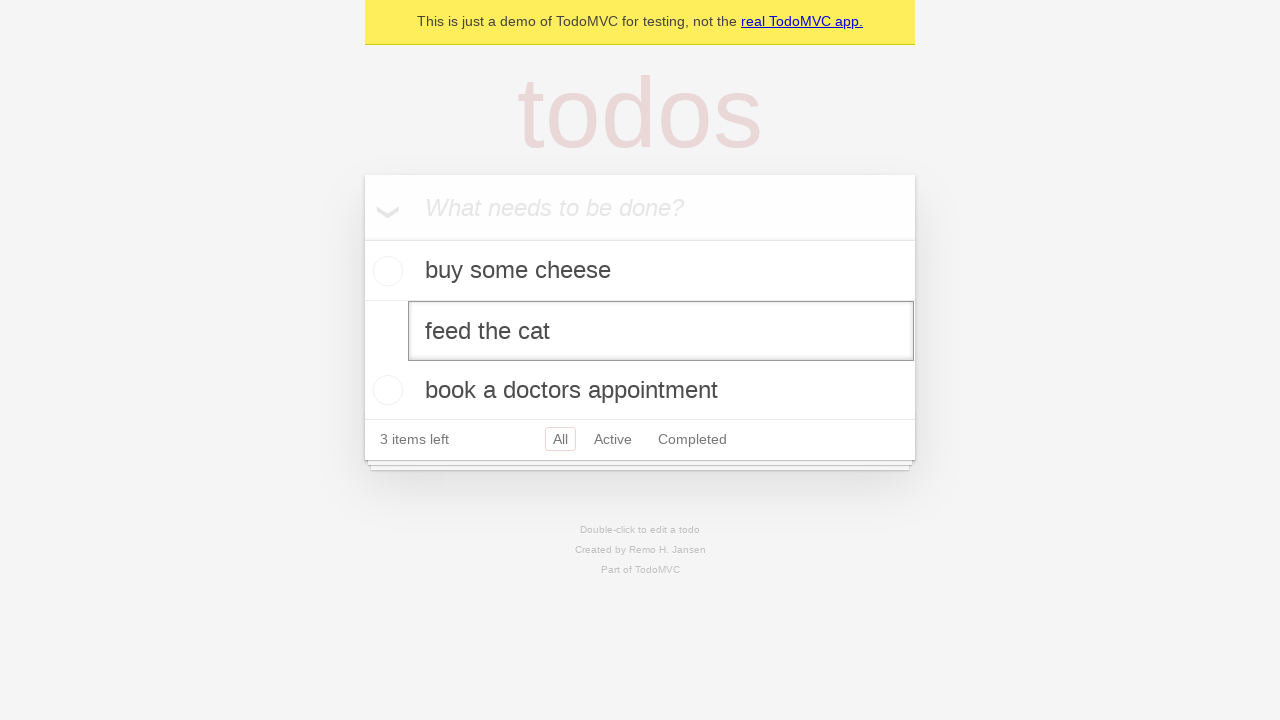

Cleared the edit textbox for second todo item on internal:testid=[data-testid="todo-item"s] >> nth=1 >> internal:role=textbox[nam
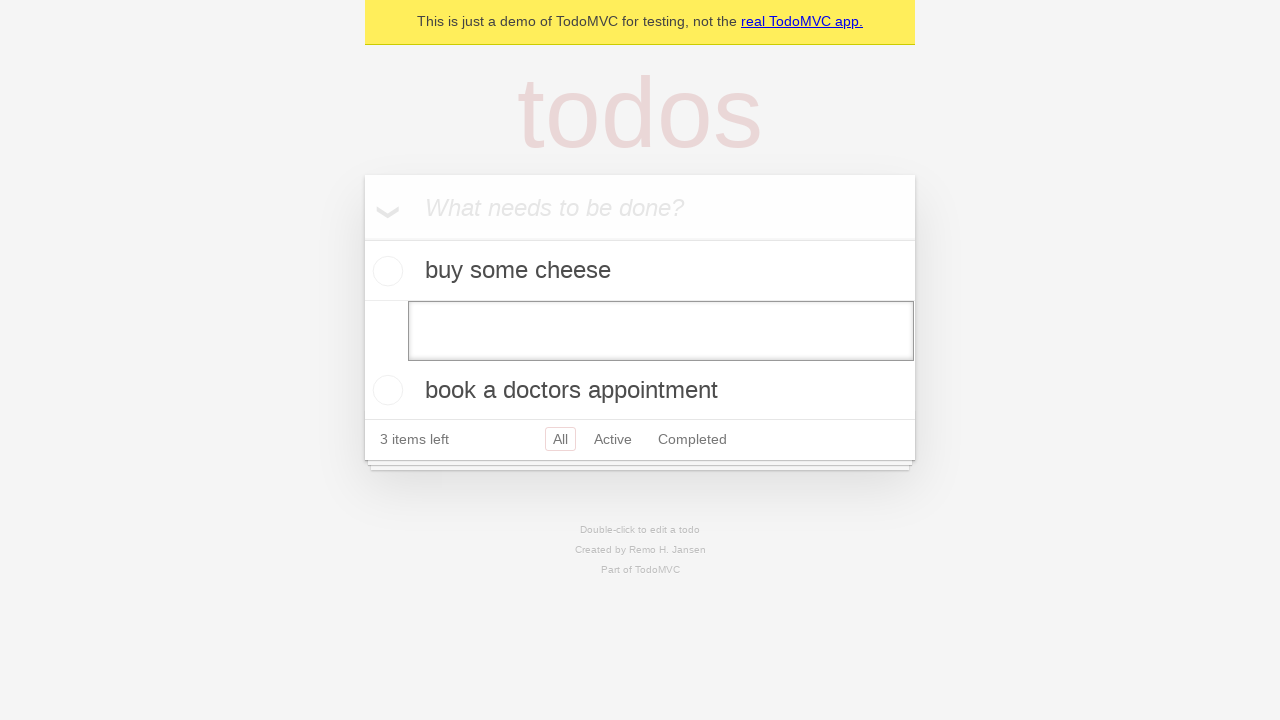

Pressed Enter to confirm empty text, removing the todo item on internal:testid=[data-testid="todo-item"s] >> nth=1 >> internal:role=textbox[nam
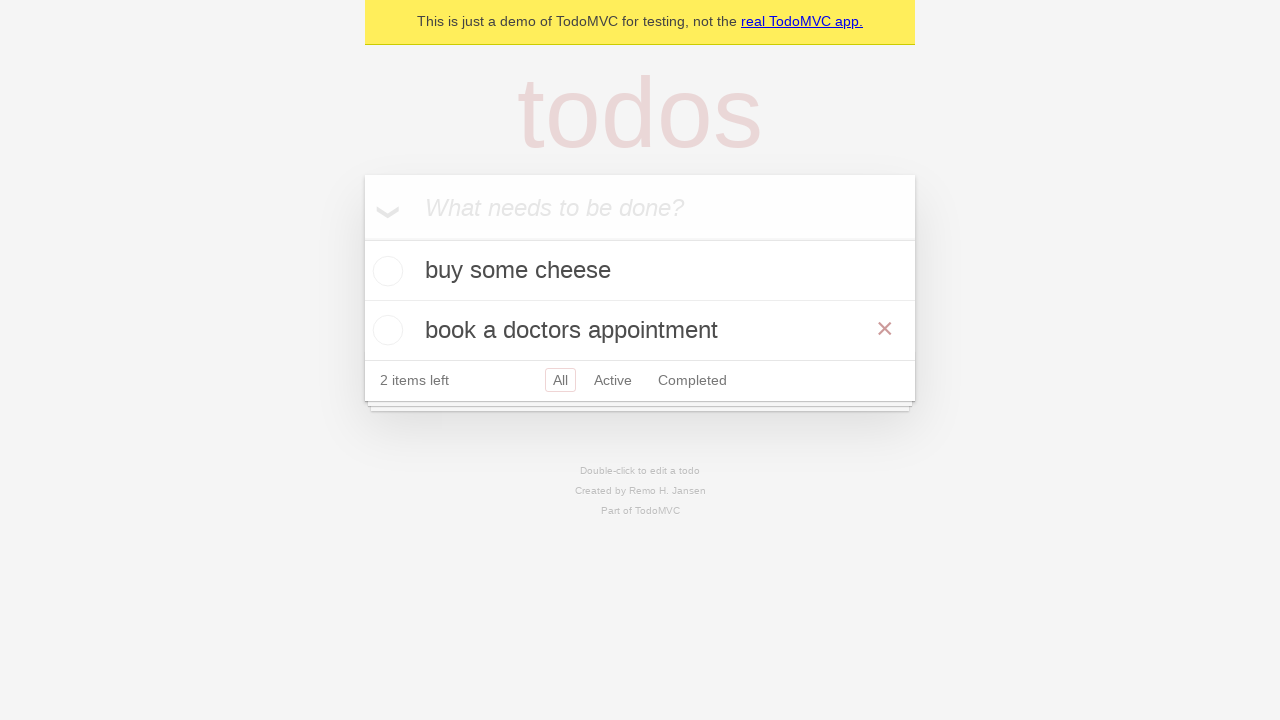

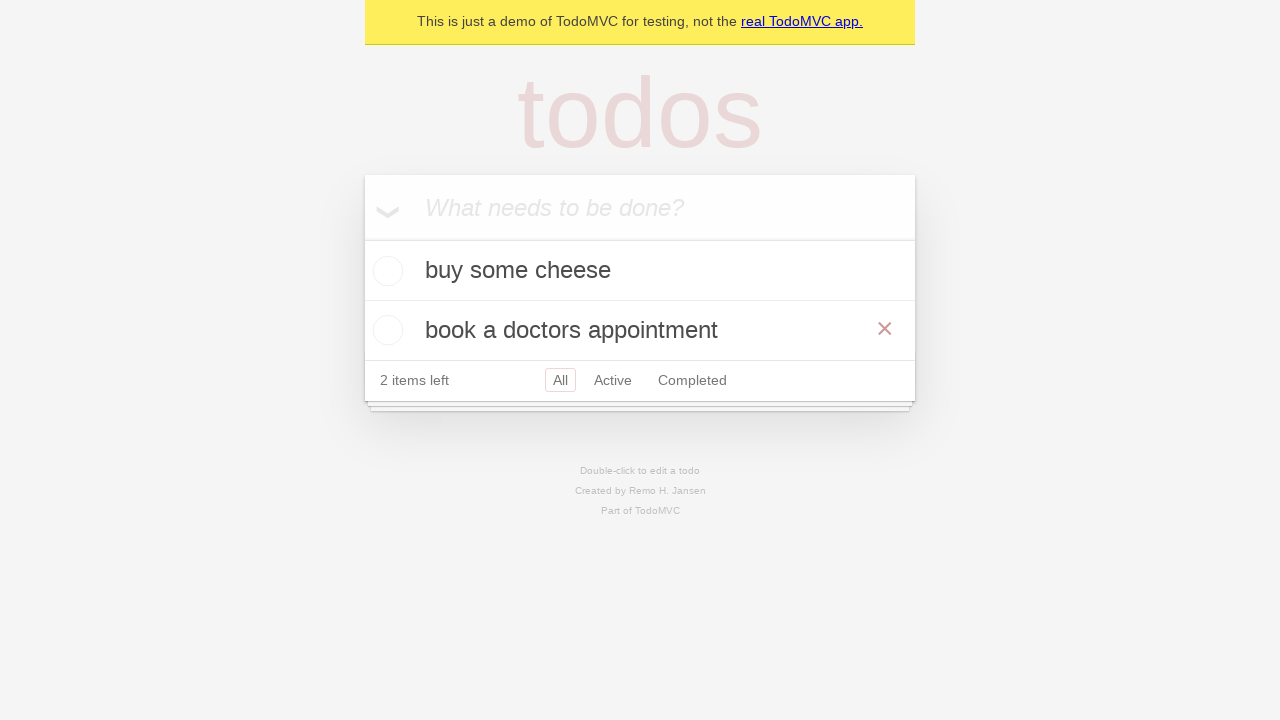